Tests checkbox functionality by checking the first checkbox and unchecking the second one

Starting URL: https://the-internet.herokuapp.com/checkboxes

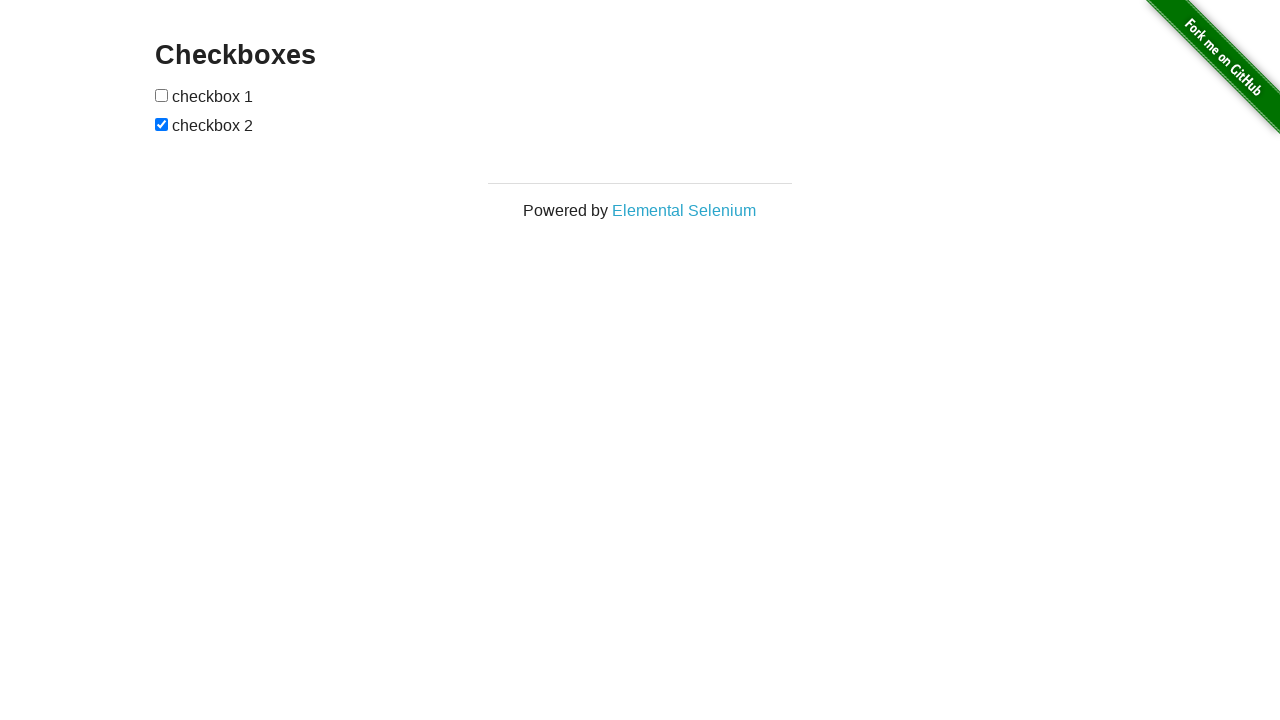

Checked the first checkbox at (162, 95) on #checkboxes [type="checkbox"]:nth-child(1)
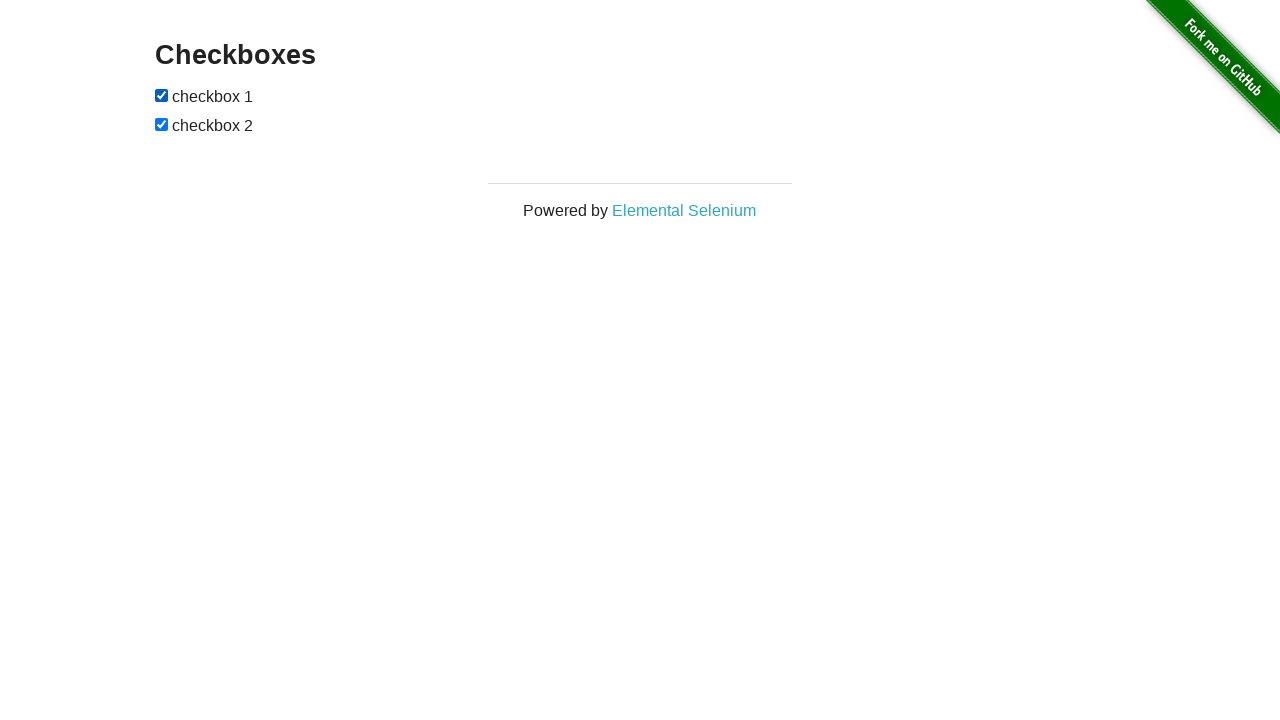

Unchecked the second checkbox at (162, 124) on #checkboxes [type="checkbox"]:nth-child(3)
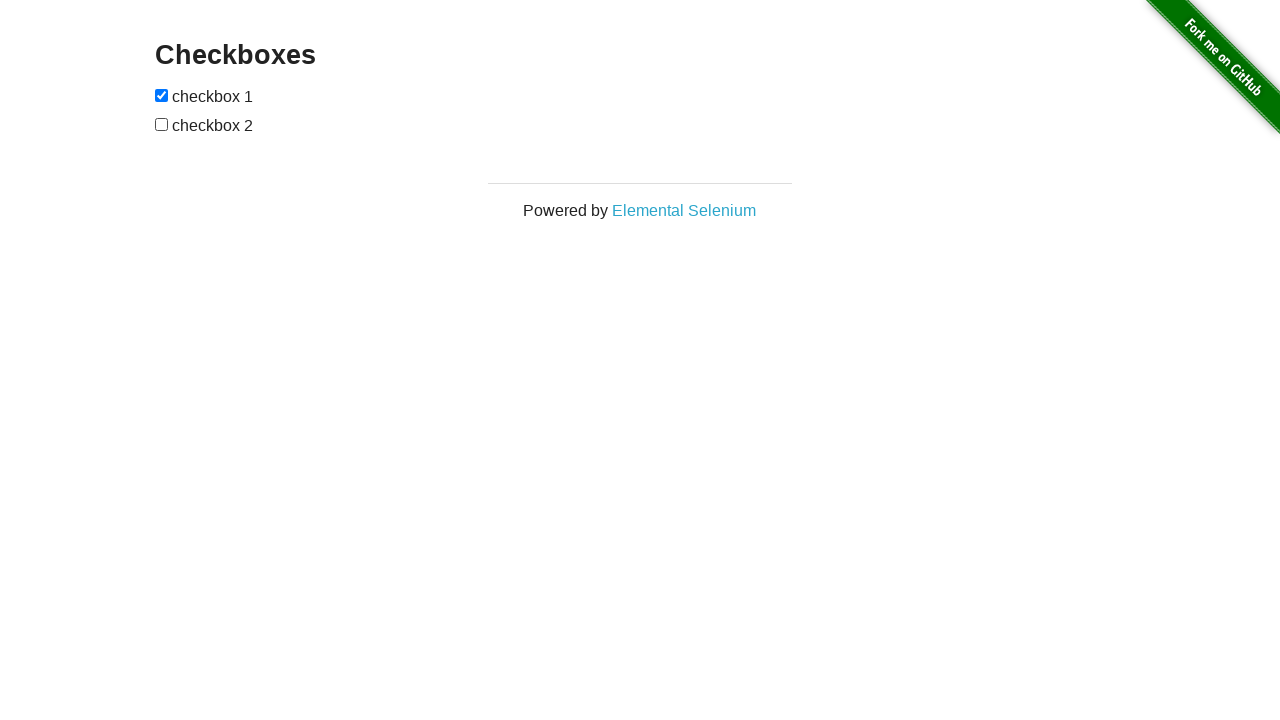

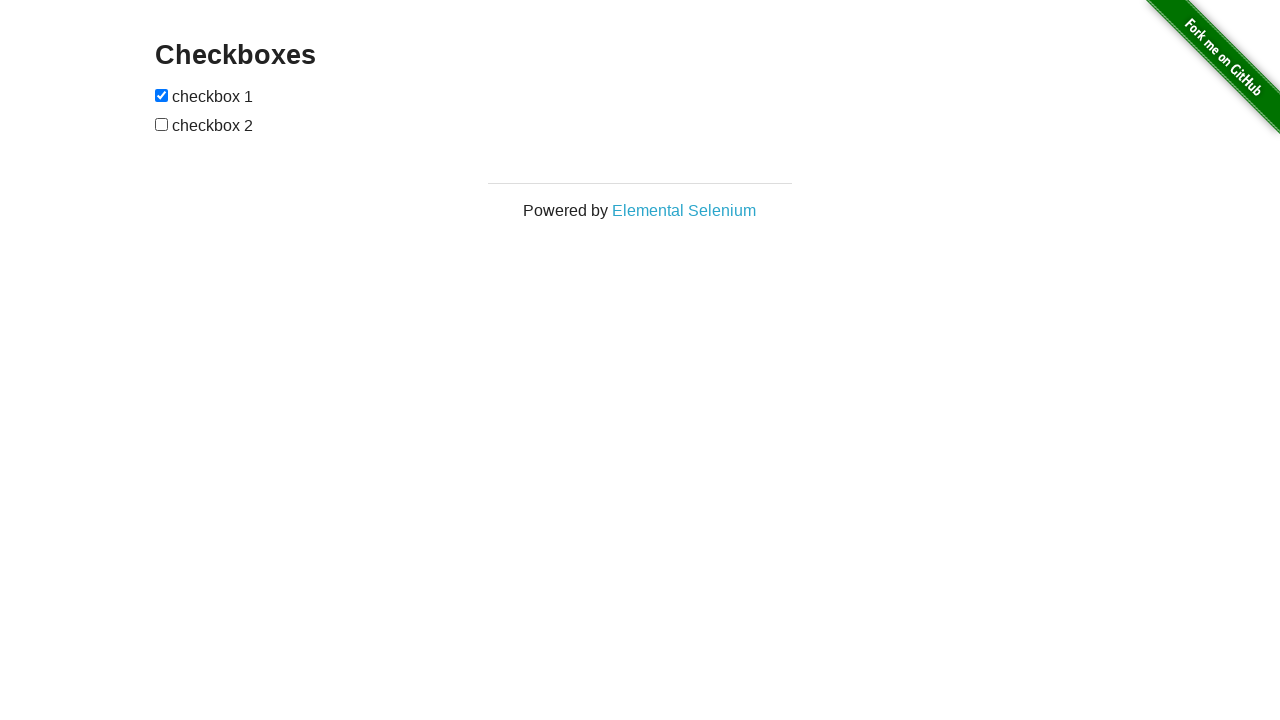